Tests hover functionality by hovering over an avatar element and verifying that the caption/additional information becomes visible.

Starting URL: http://the-internet.herokuapp.com/hovers

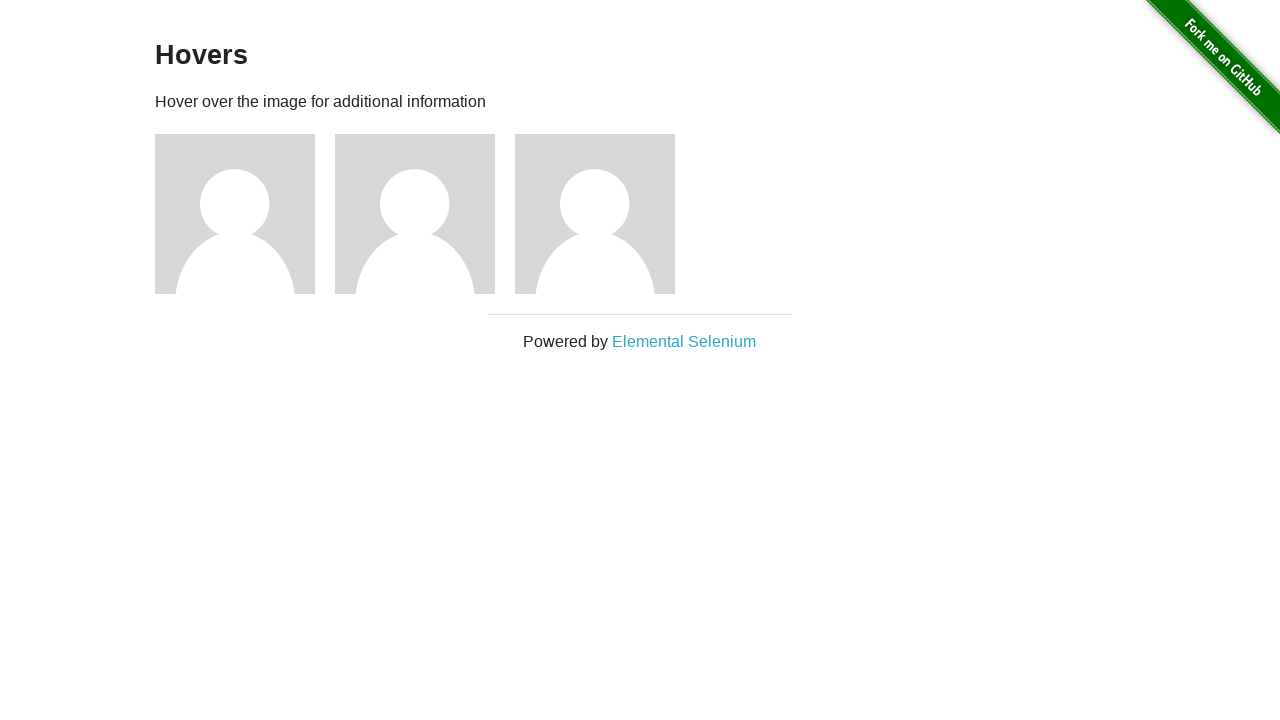

Navigated to hovers test page
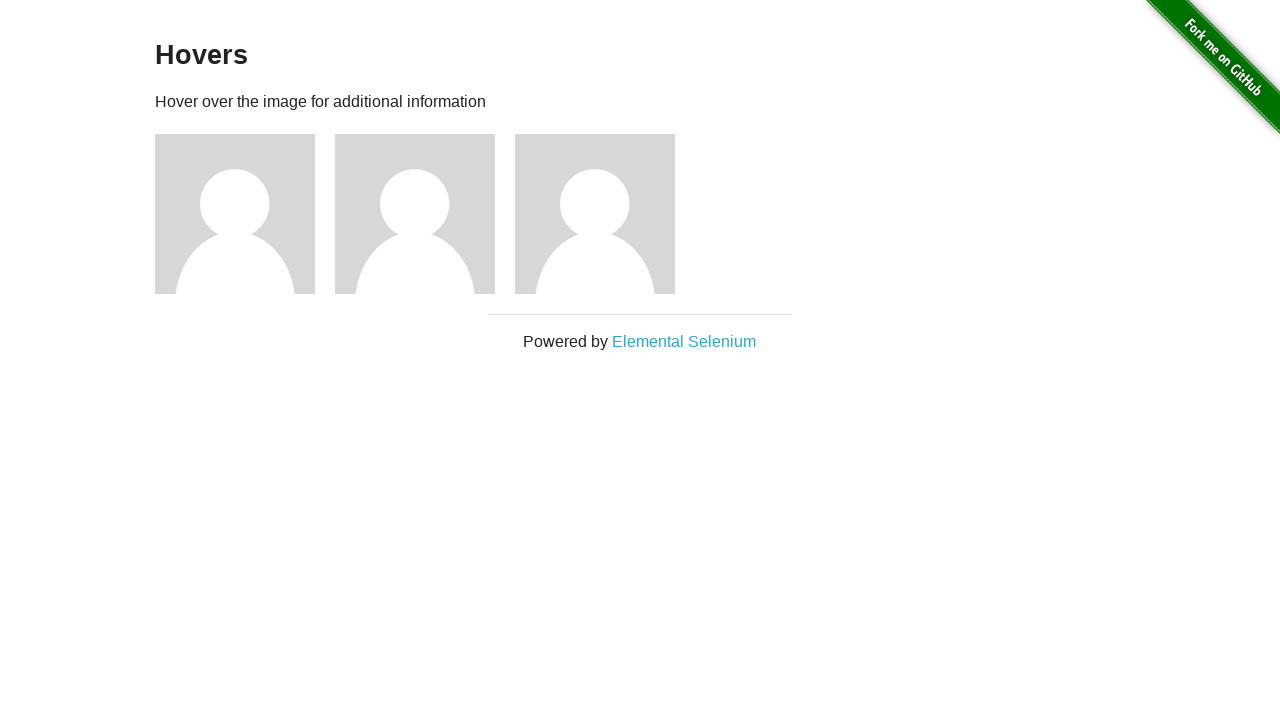

Located first avatar figure element
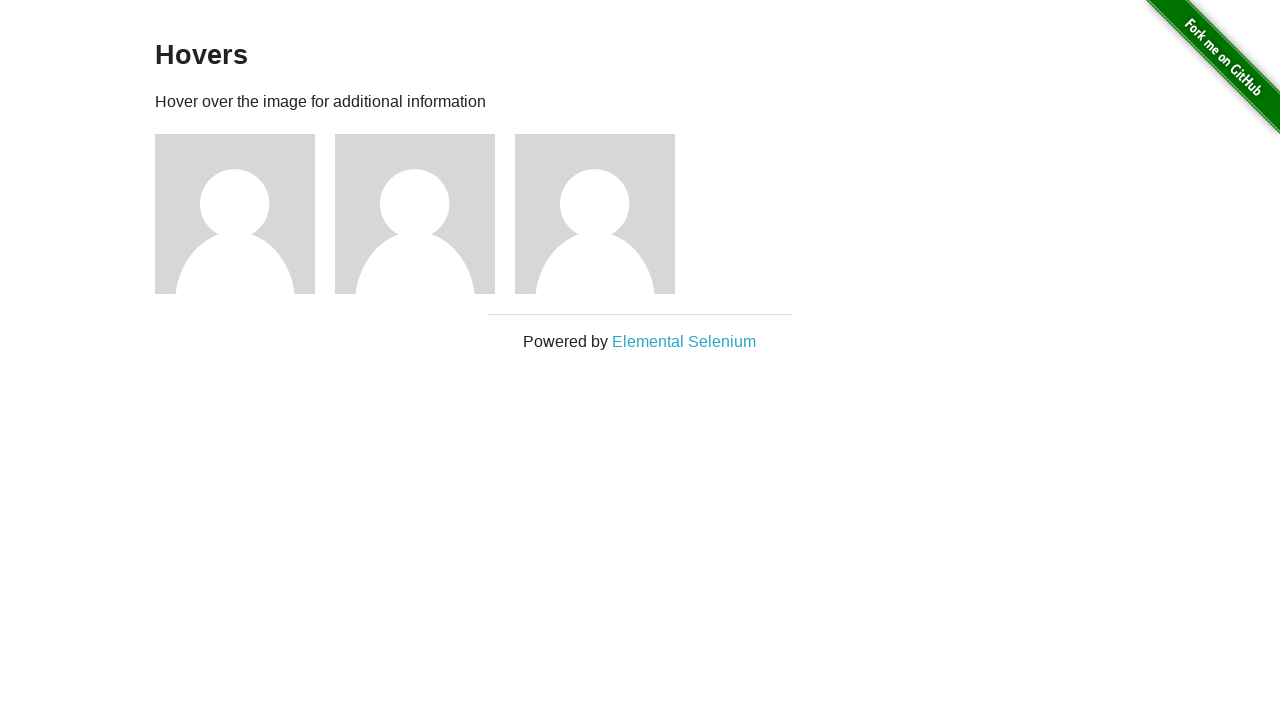

Hovered over avatar element at (245, 214) on .figure >> nth=0
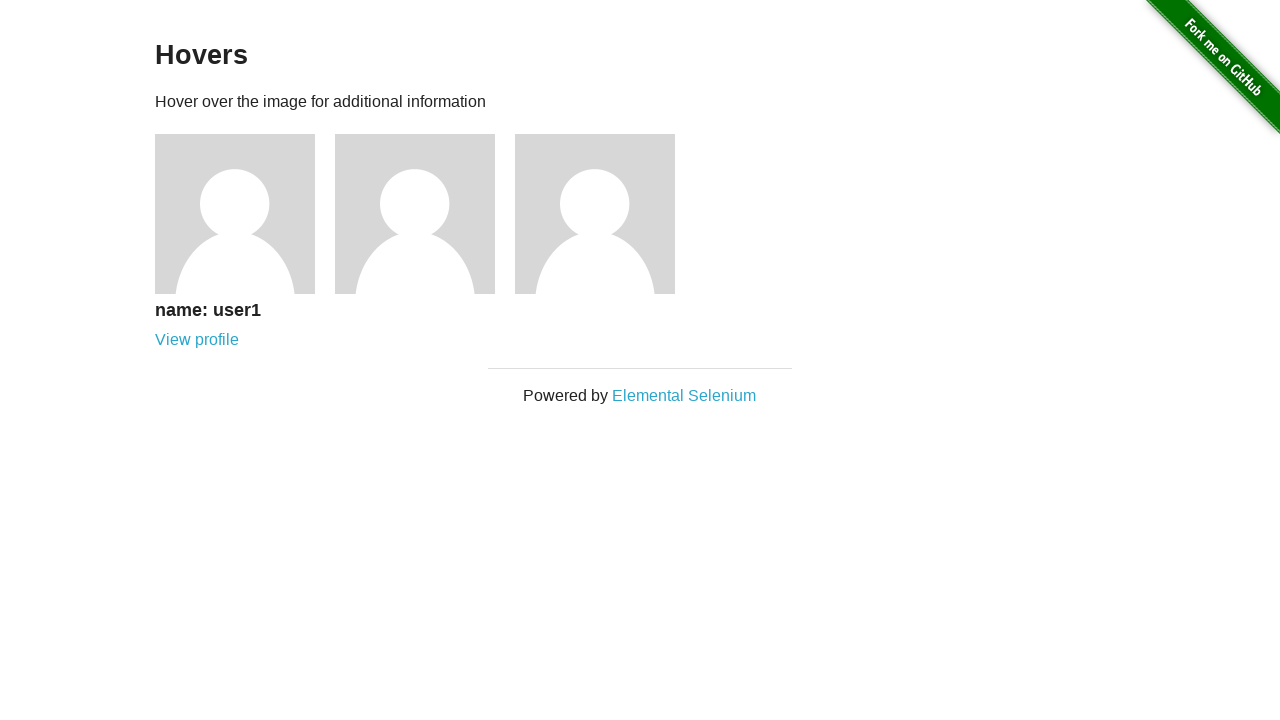

Waited for figcaption to become visible
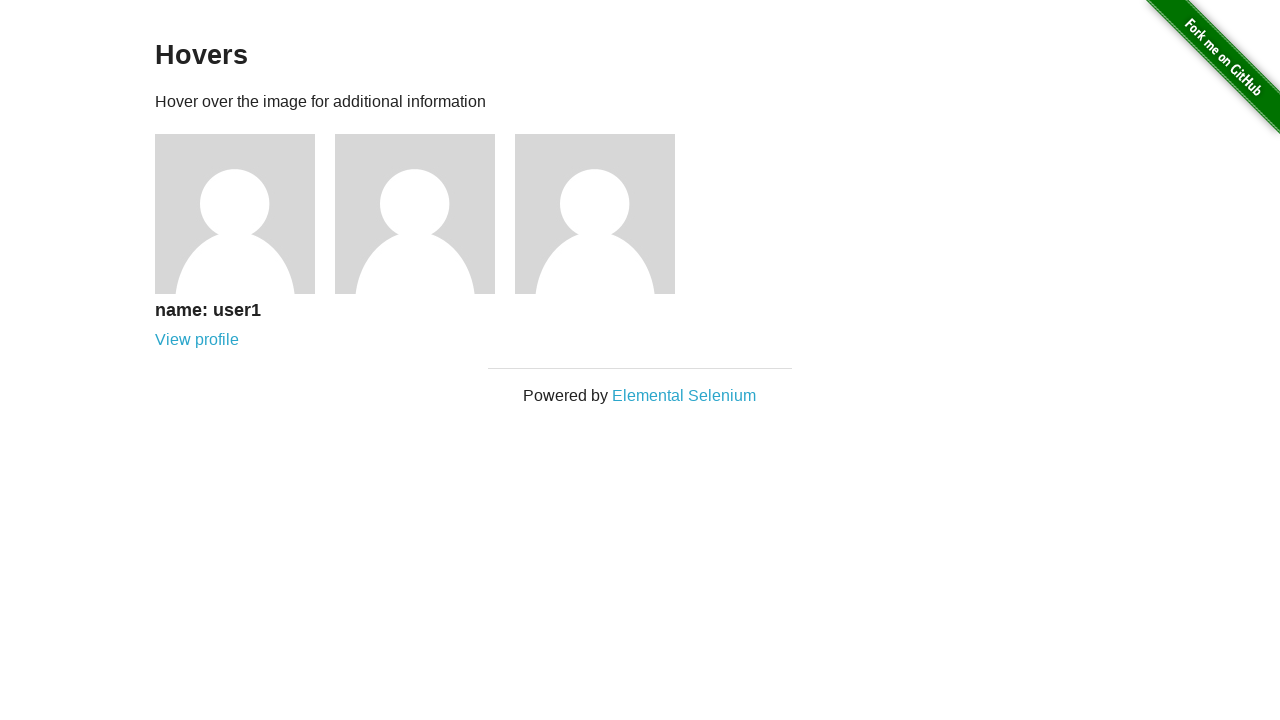

Located figcaption element
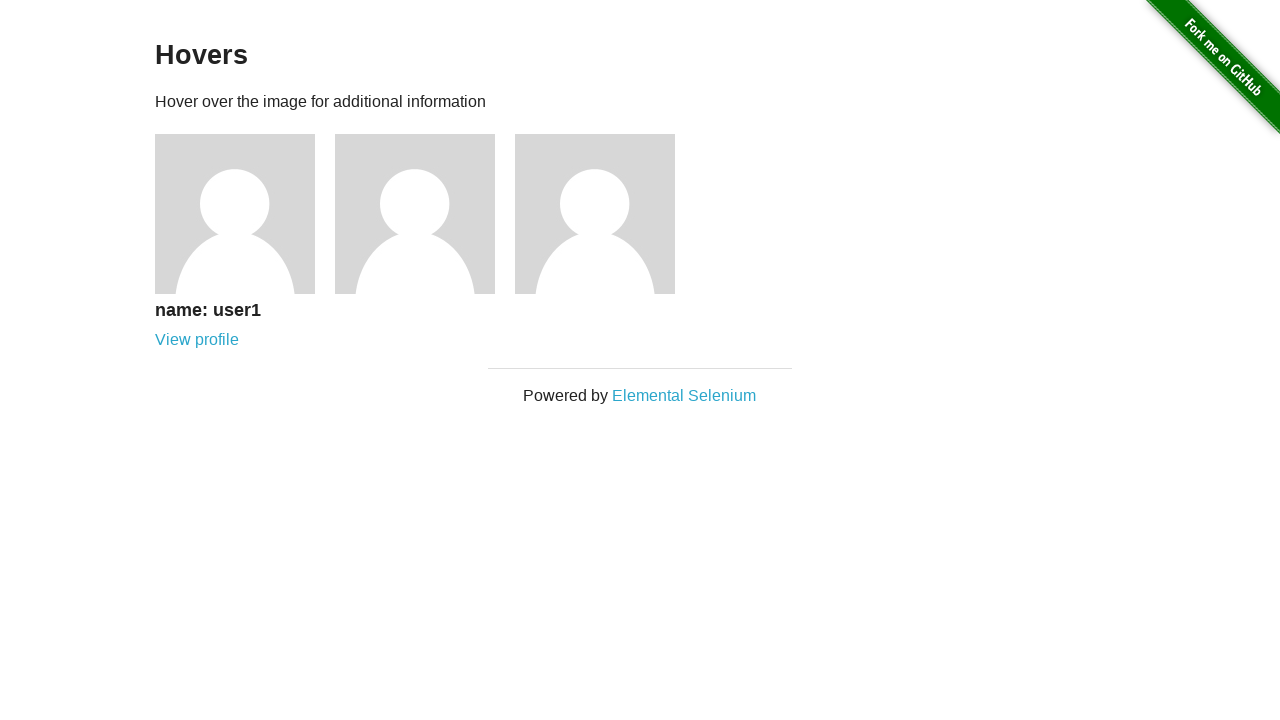

Verified that caption is visible after hover
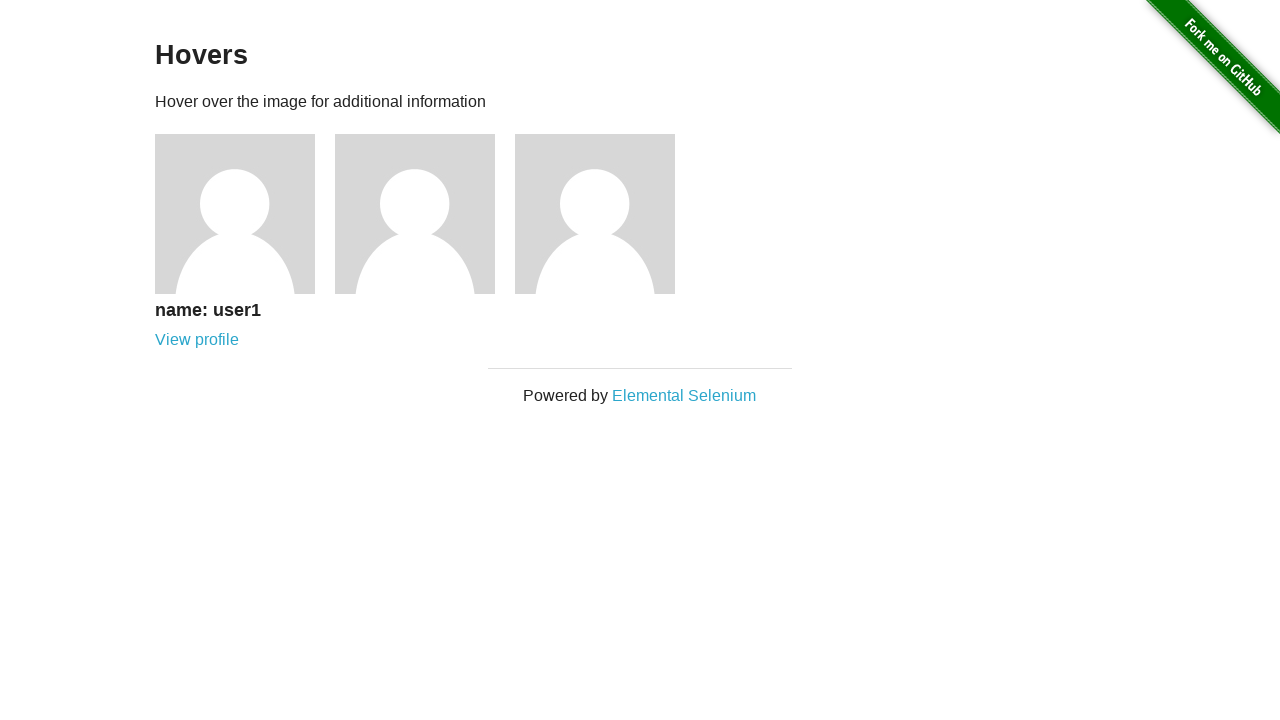

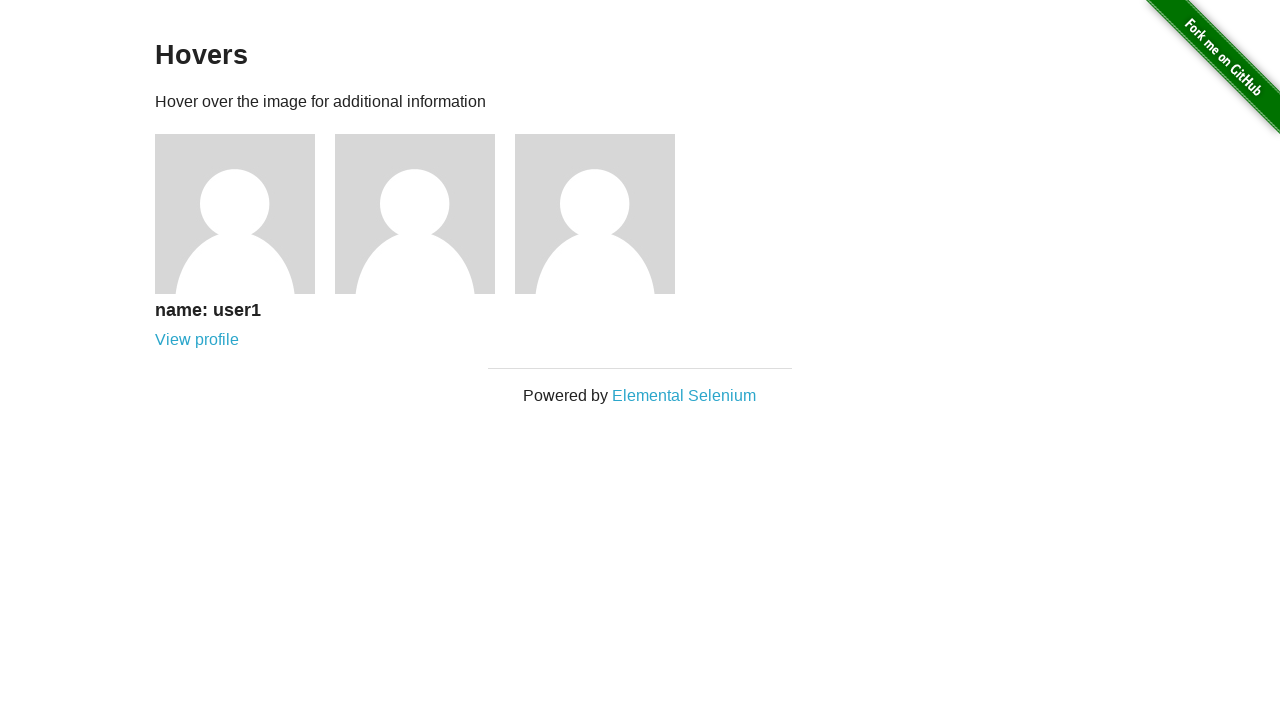